Tests clicking a confirm button, dismissing the alert, and verifying the cancellation message

Starting URL: https://demoqa.com/alerts

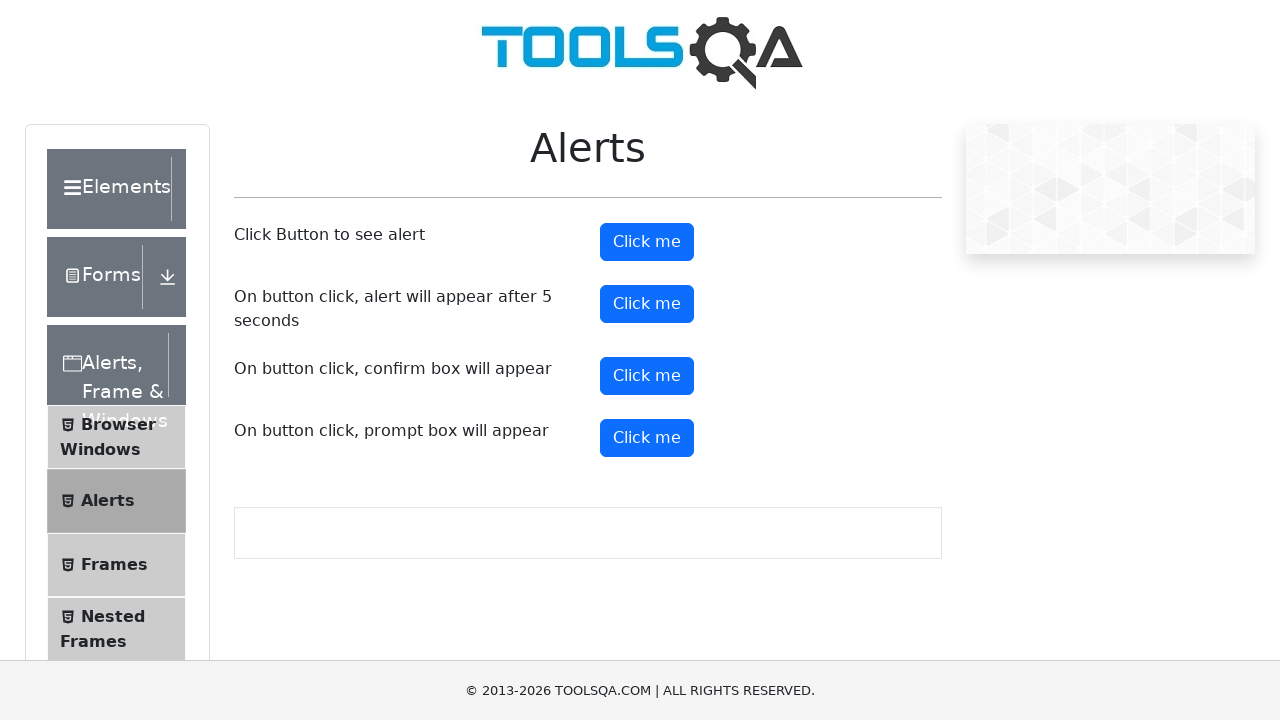

Set up dialog handler to dismiss confirm alerts
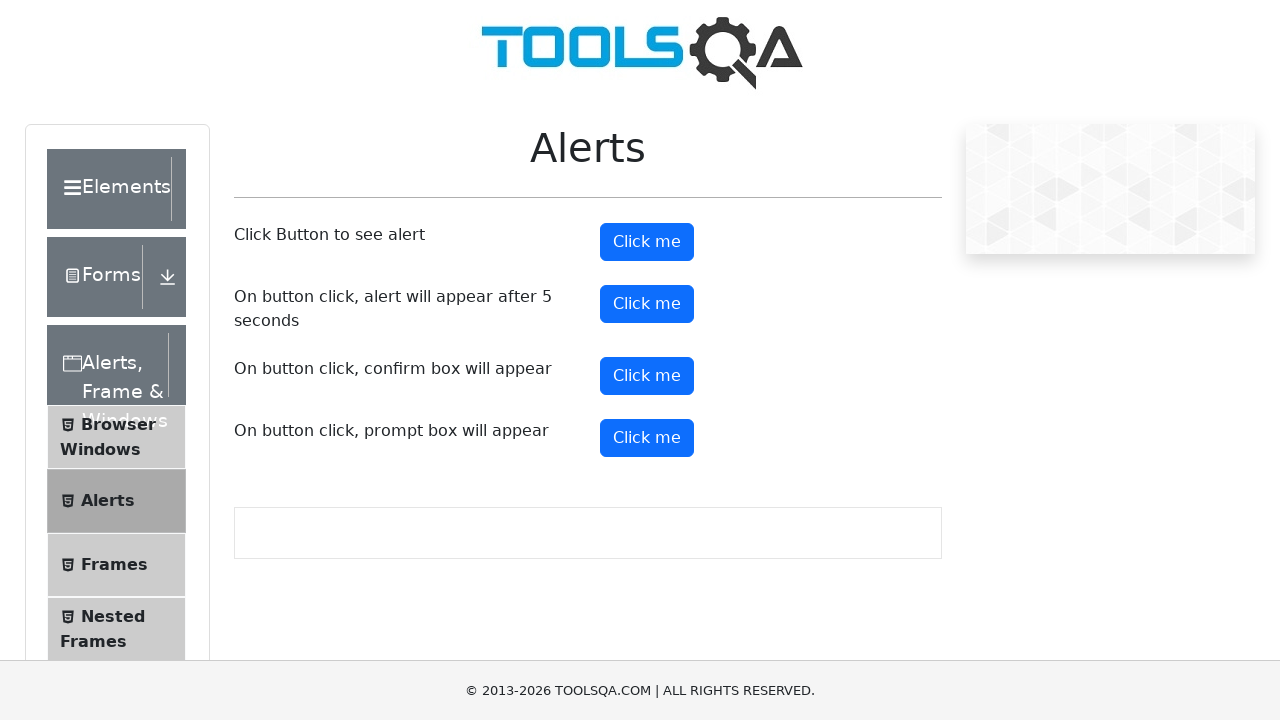

Clicked the confirm button at (647, 376) on #confirmButton
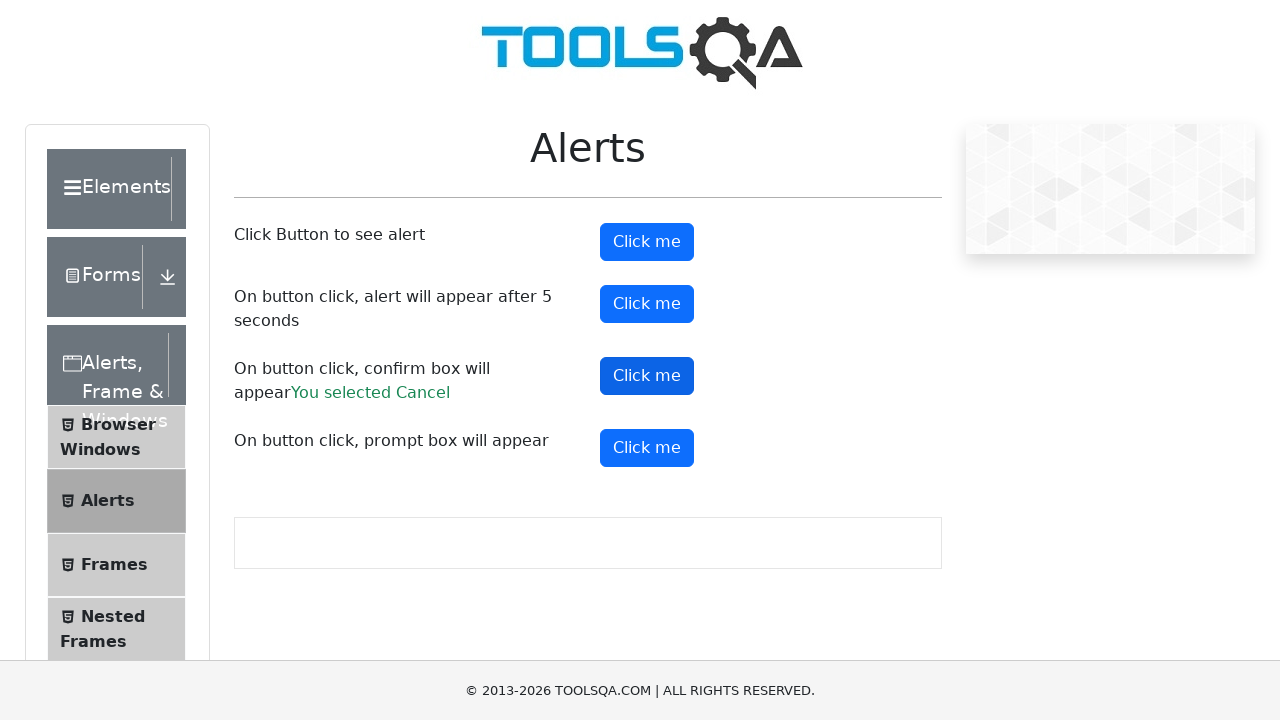

Waited for the confirmation result message to appear
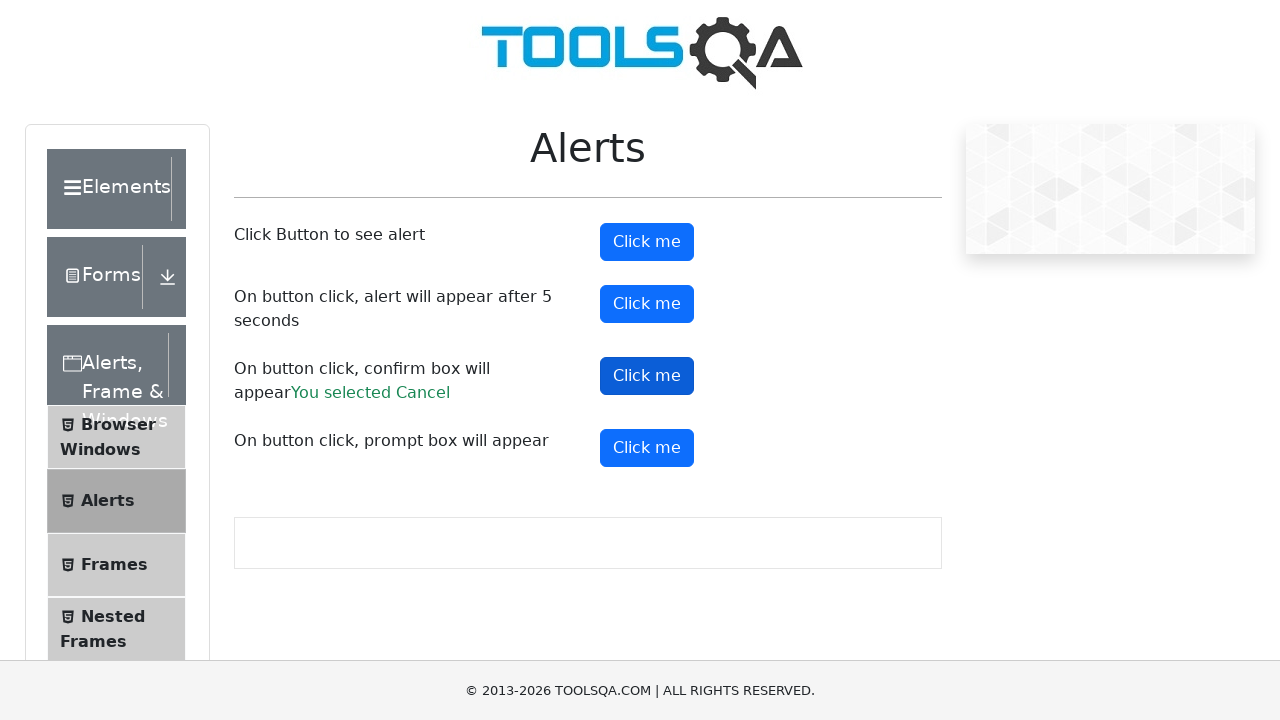

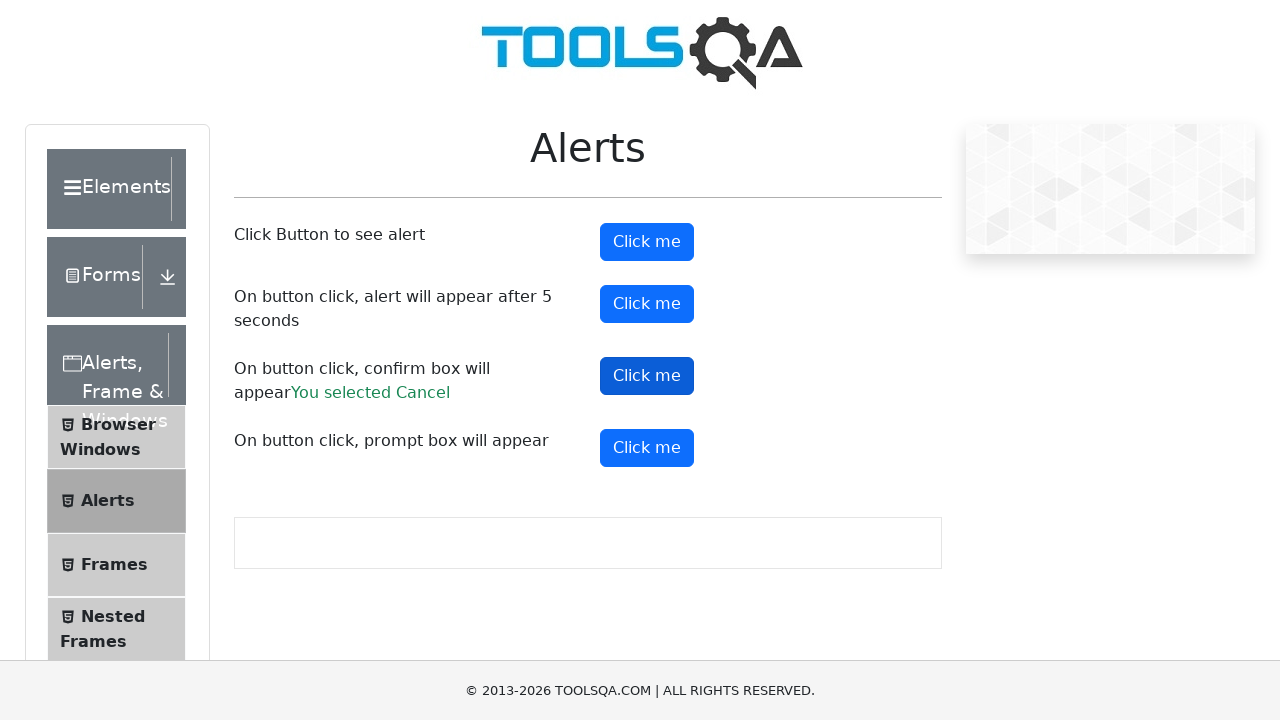